Tests dynamic loading of content by clicking a start button and waiting for hidden text to appear

Starting URL: https://the-internet.herokuapp.com/dynamic_loading/2

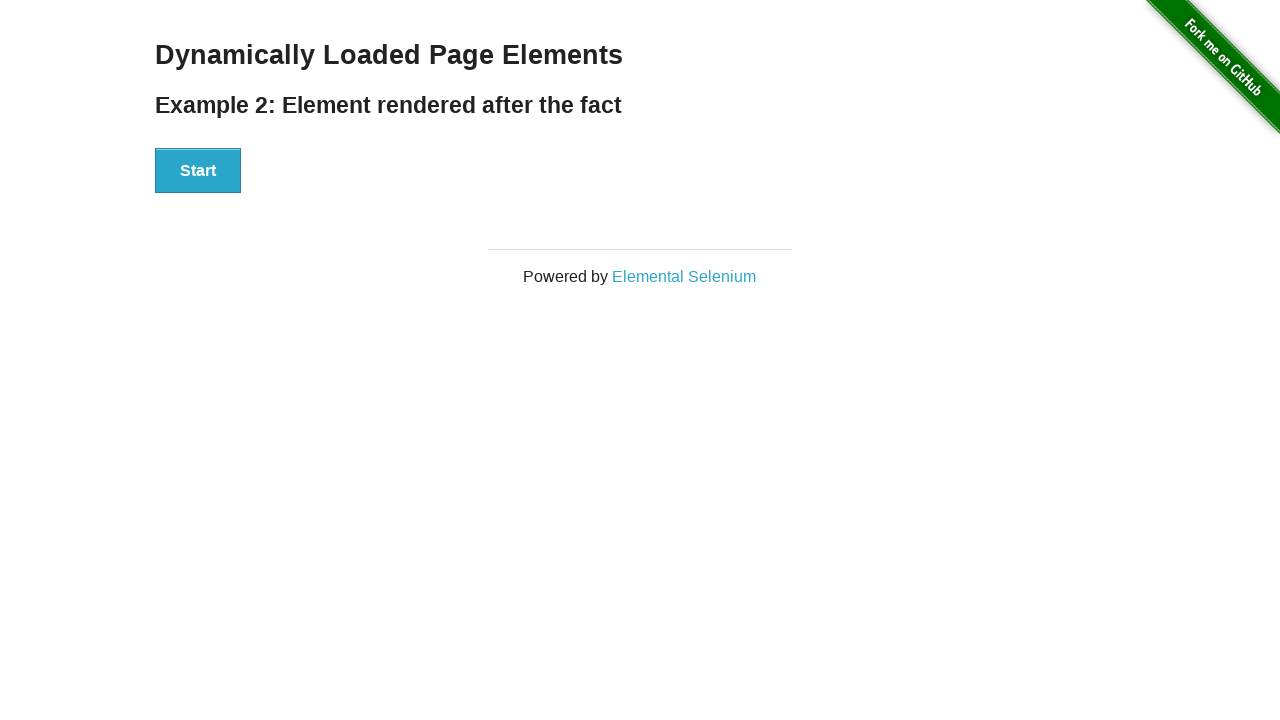

Clicked start button to trigger dynamic content loading at (198, 171) on #start > button
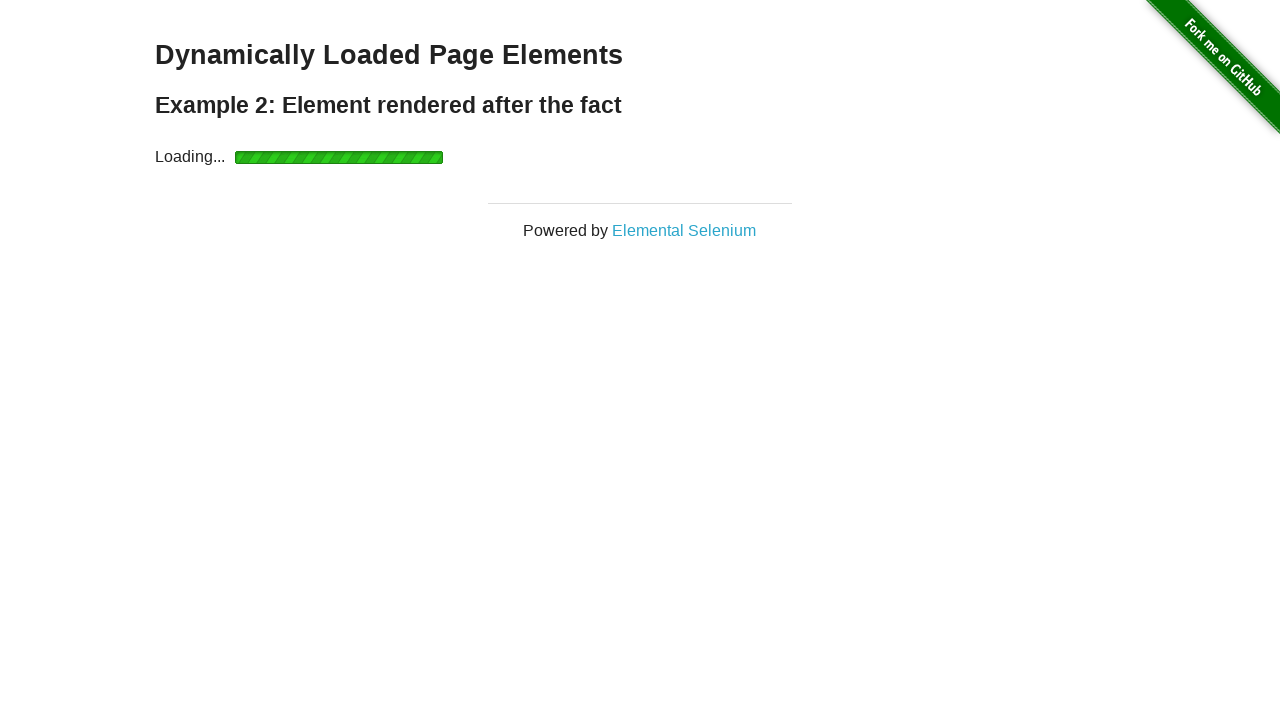

Waited for hidden text element to become visible
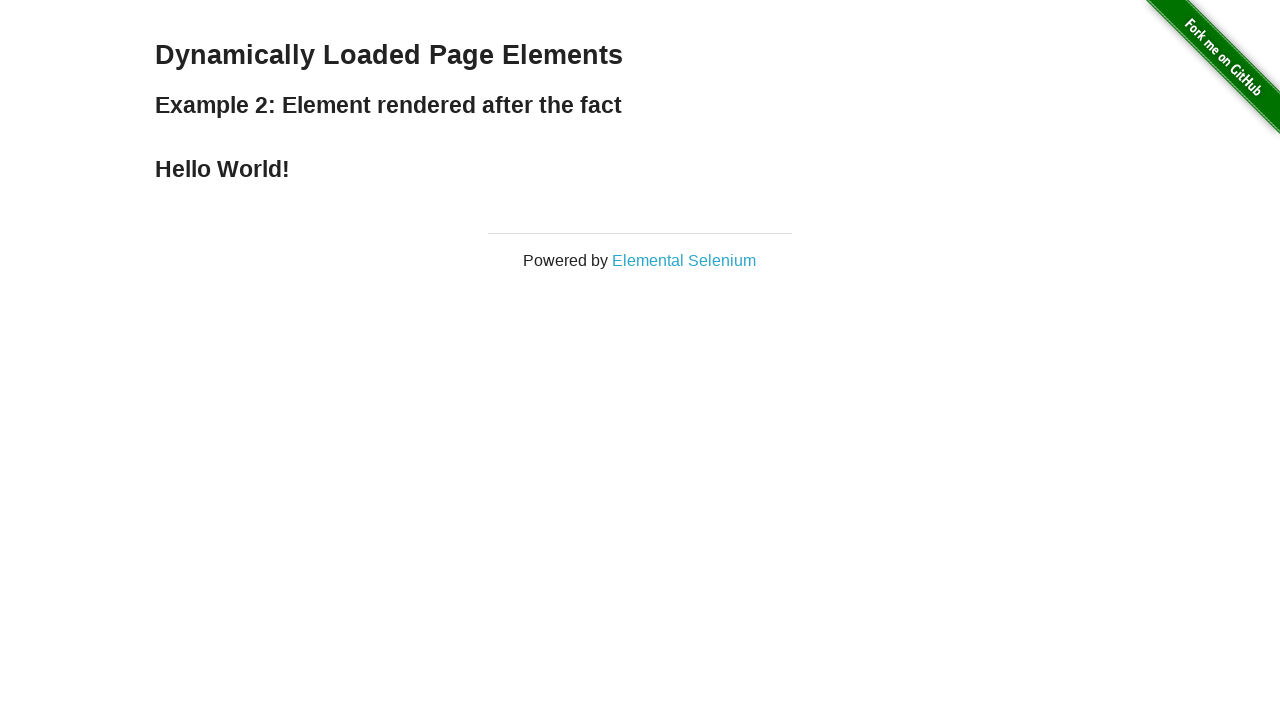

Retrieved loaded text: Hello World!
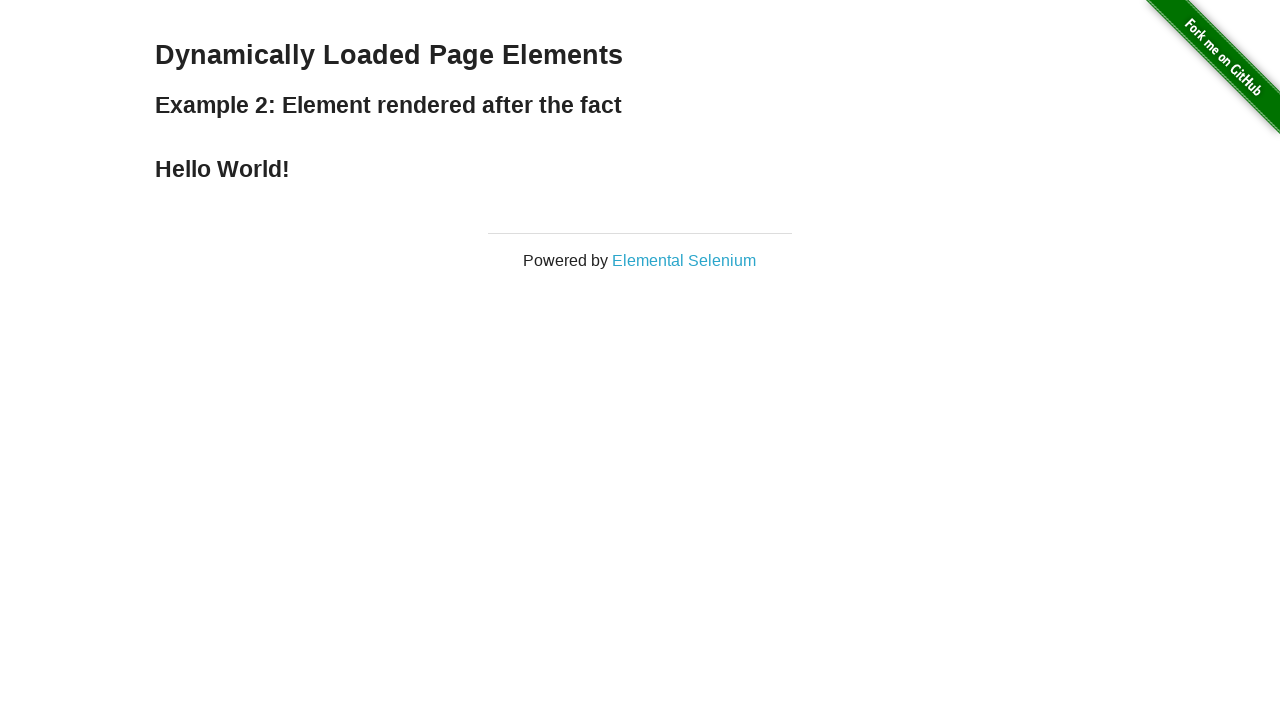

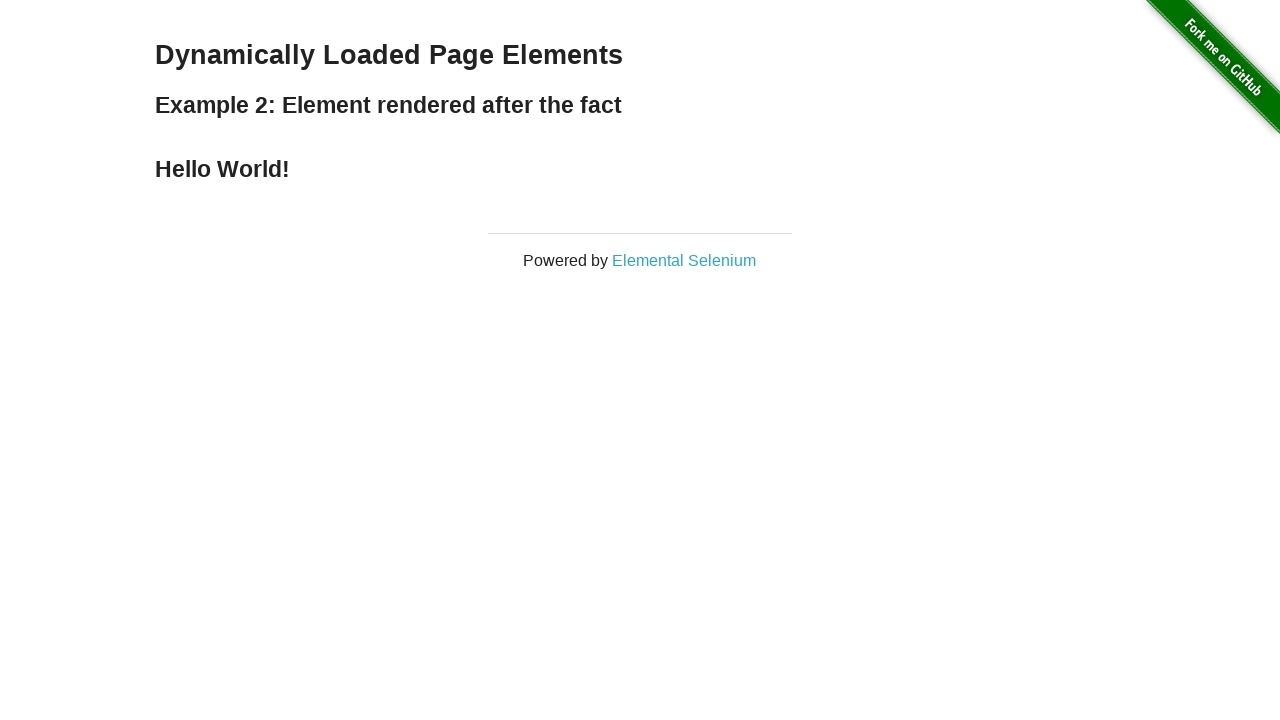